Tests a form submission by filling in name, email, current address, and permanent address fields, then verifying the email appears in the output

Starting URL: http://demoqa.com/text-box

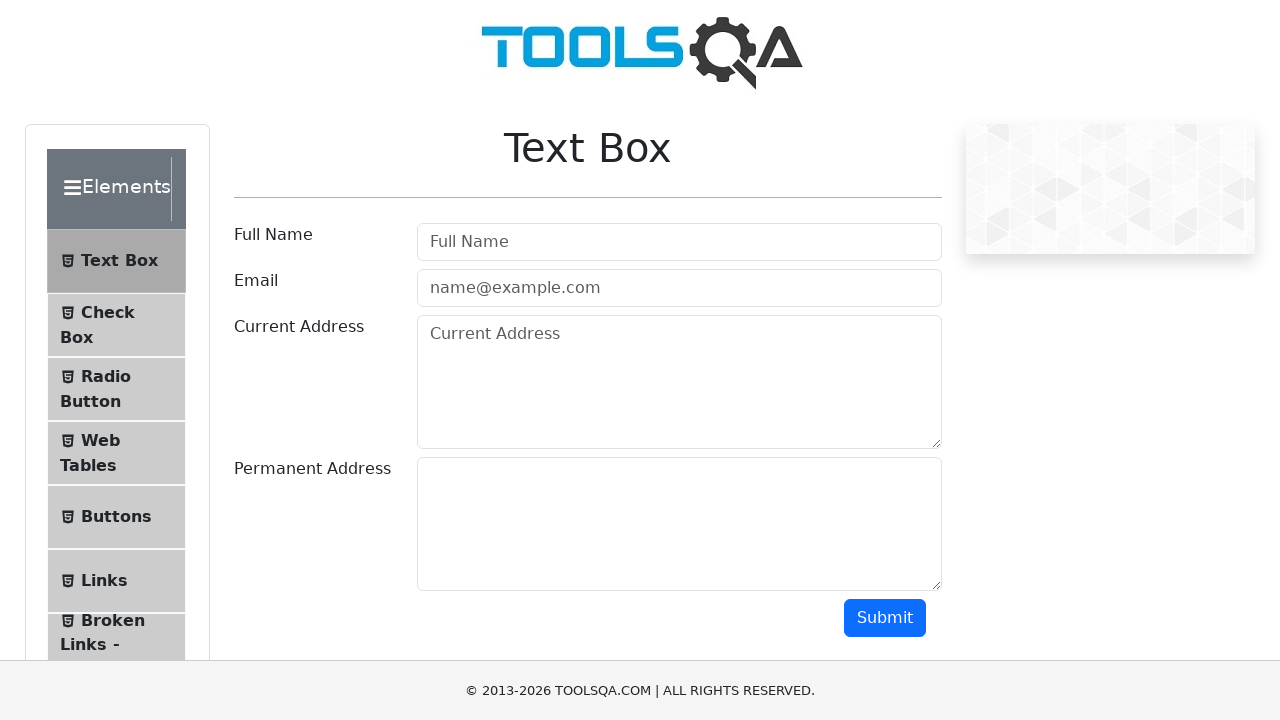

Filled Full Name field with 'Automation' on input[placeholder='Full Name']
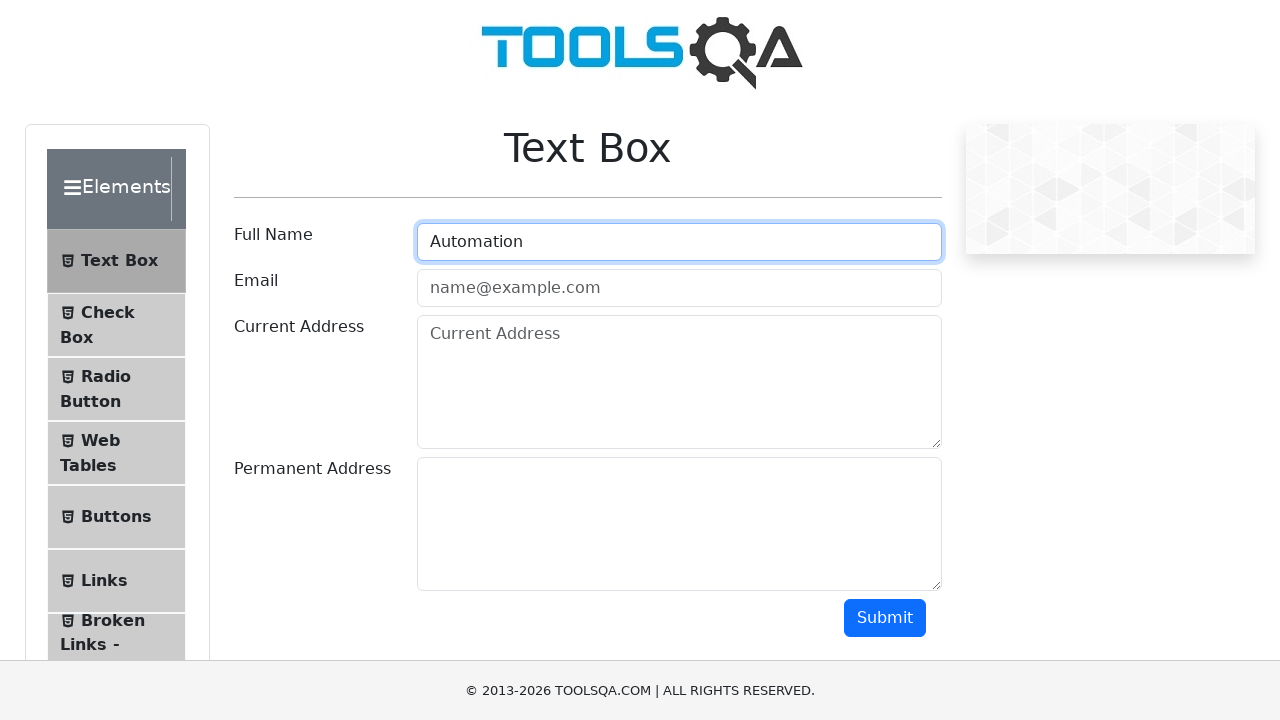

Filled Email field with 'Testing@gmail.com' on input[placeholder='name@example.com']
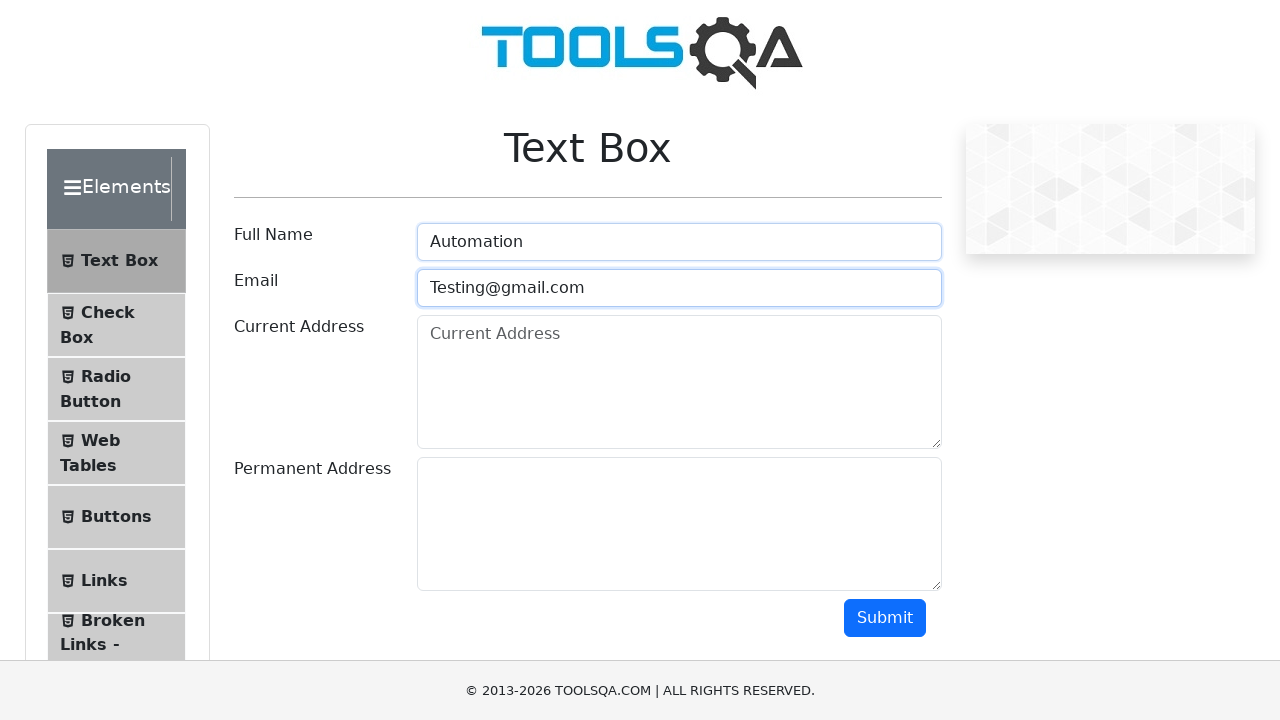

Filled Current Address field with 'Testing Current Address' on textarea[placeholder='Current Address']
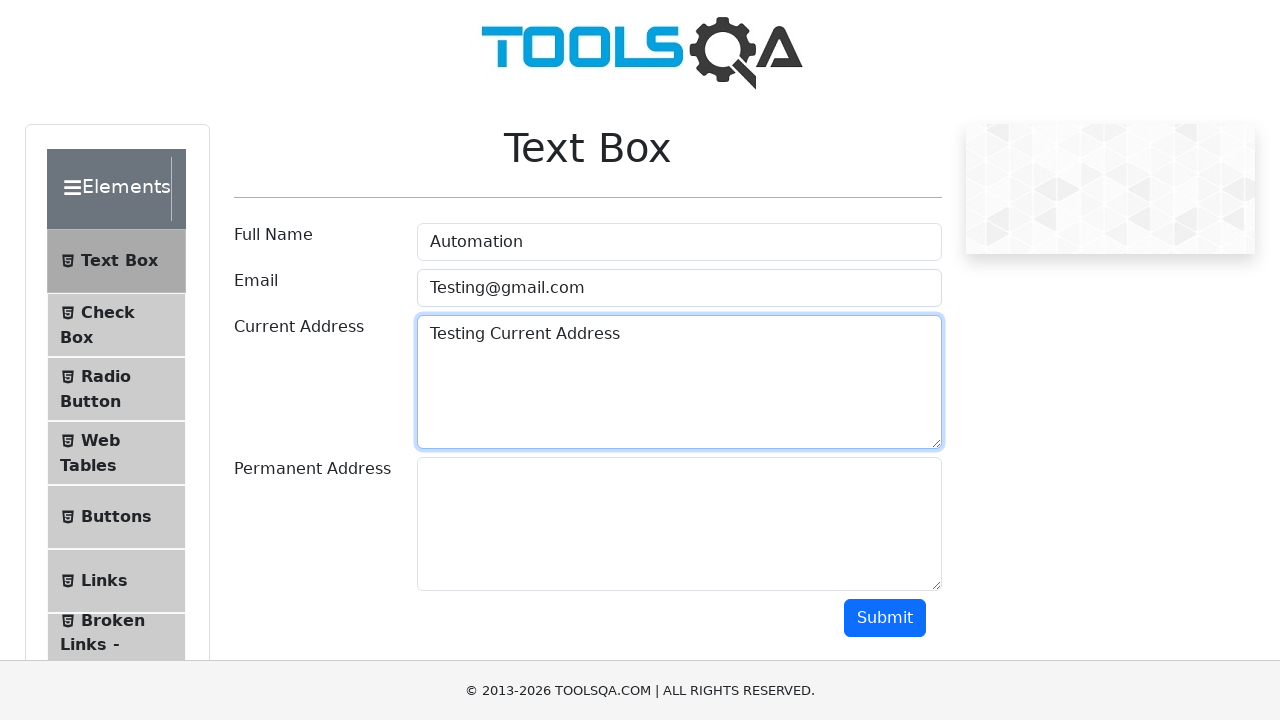

Filled Permanent Address field with 'Testing Permanent Address' on textarea#permanentAddress
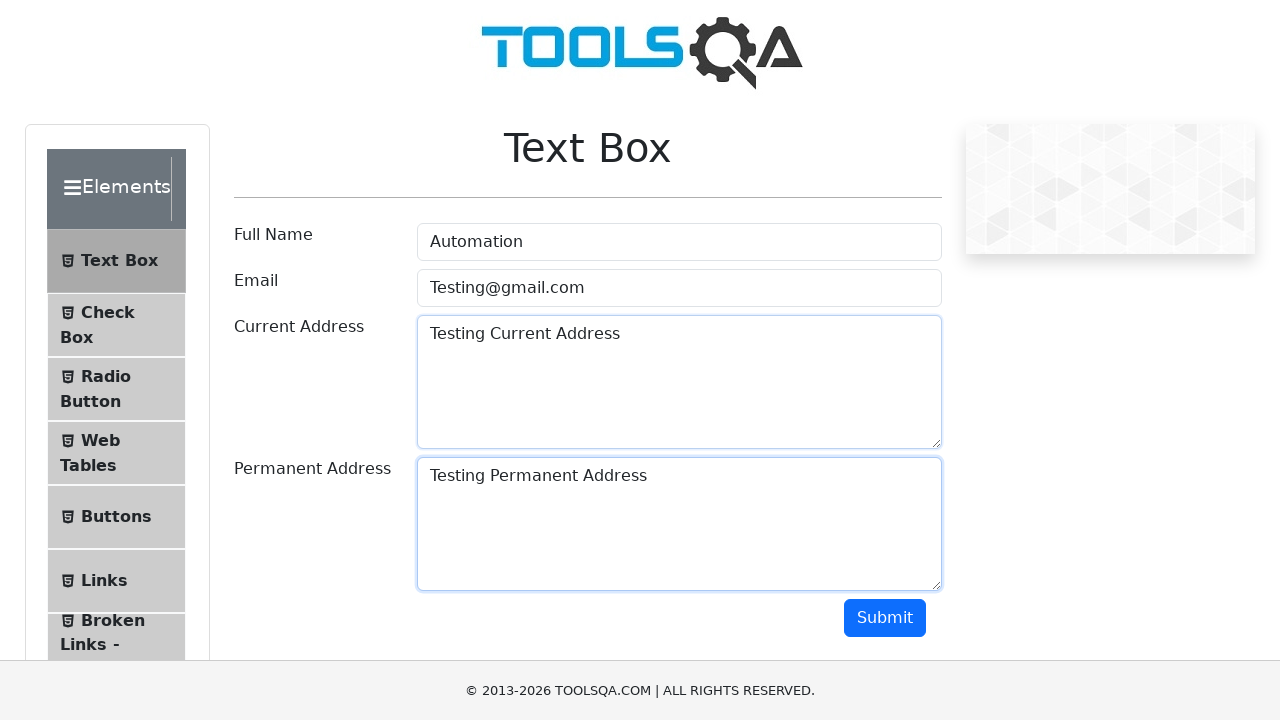

Clicked submit button to submit form at (885, 618) on button#submit
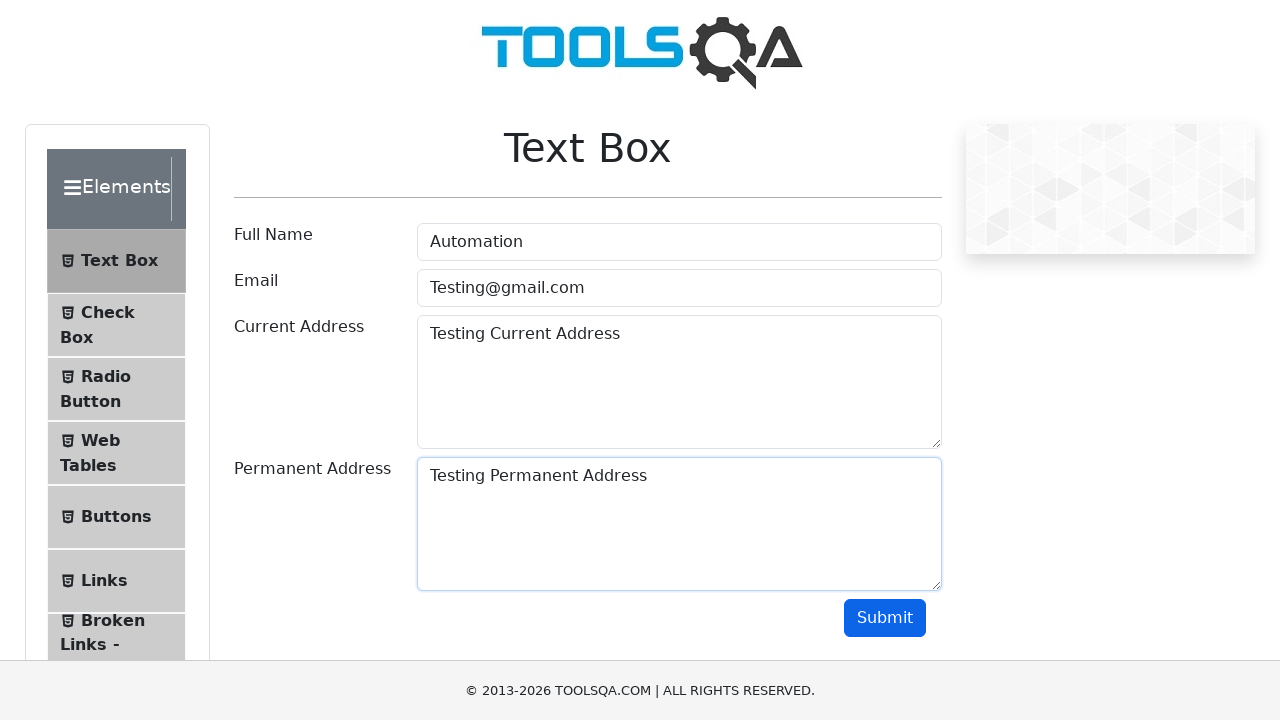

Email output element loaded after form submission
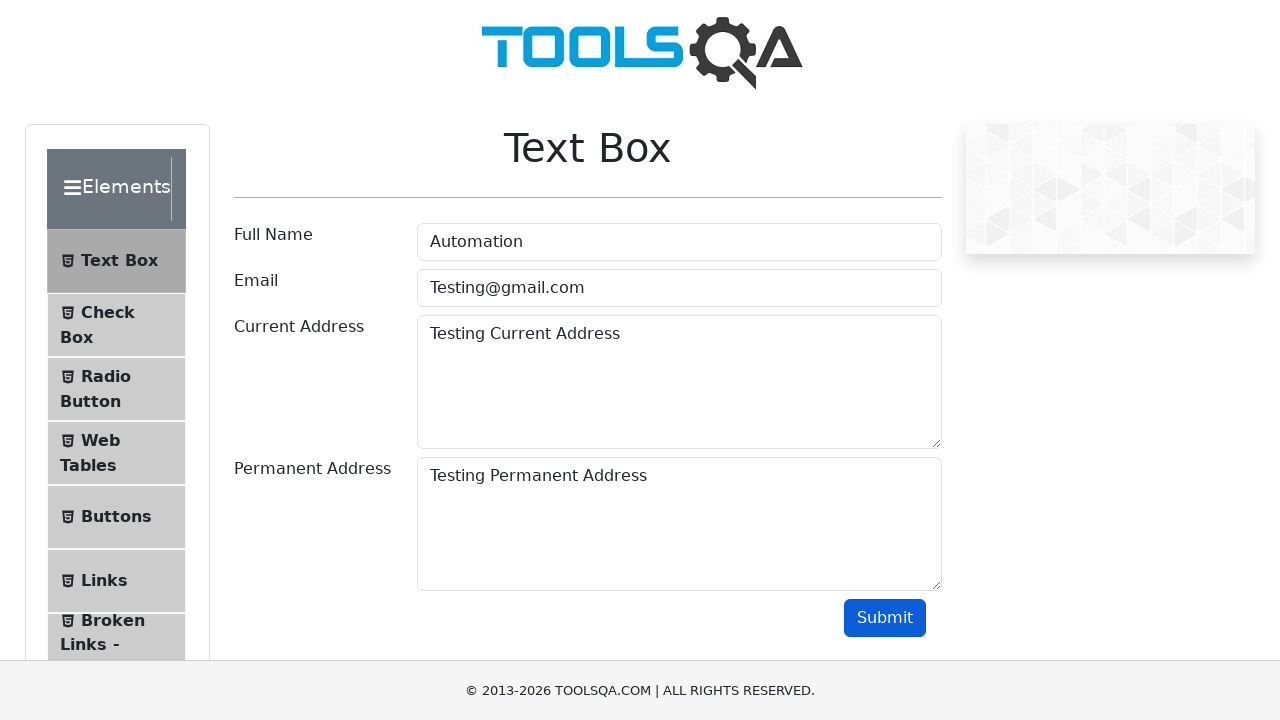

Verified that email 'Testing@gmail.com' appears in the output
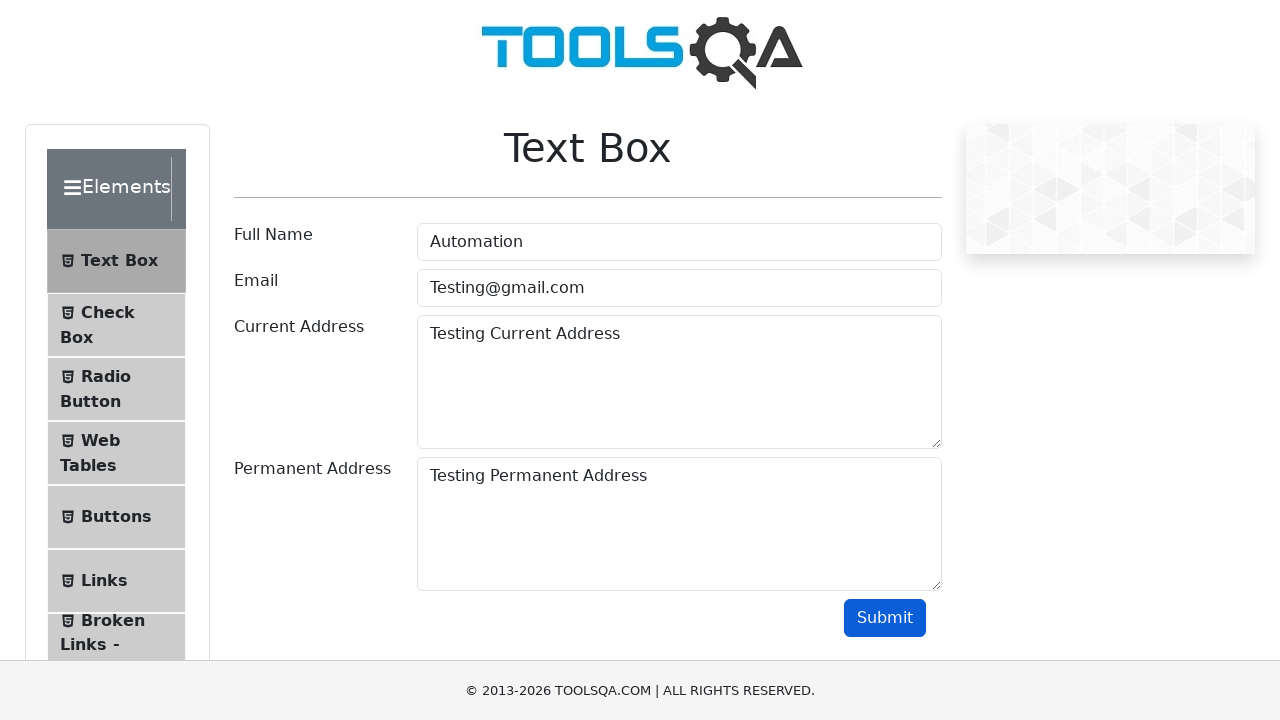

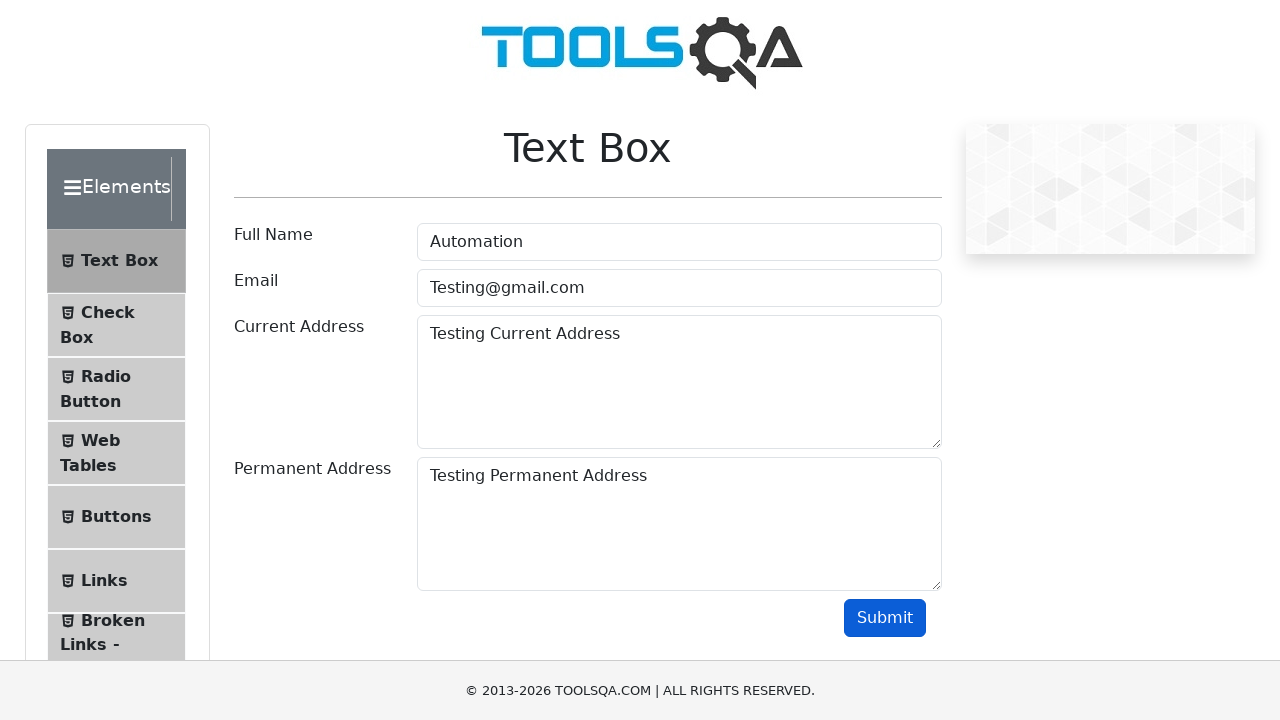